Tests dynamic properties functionality by waiting for a button to become clickable and verifying it is enabled

Starting URL: https://demoqa.com/dynamic-properties

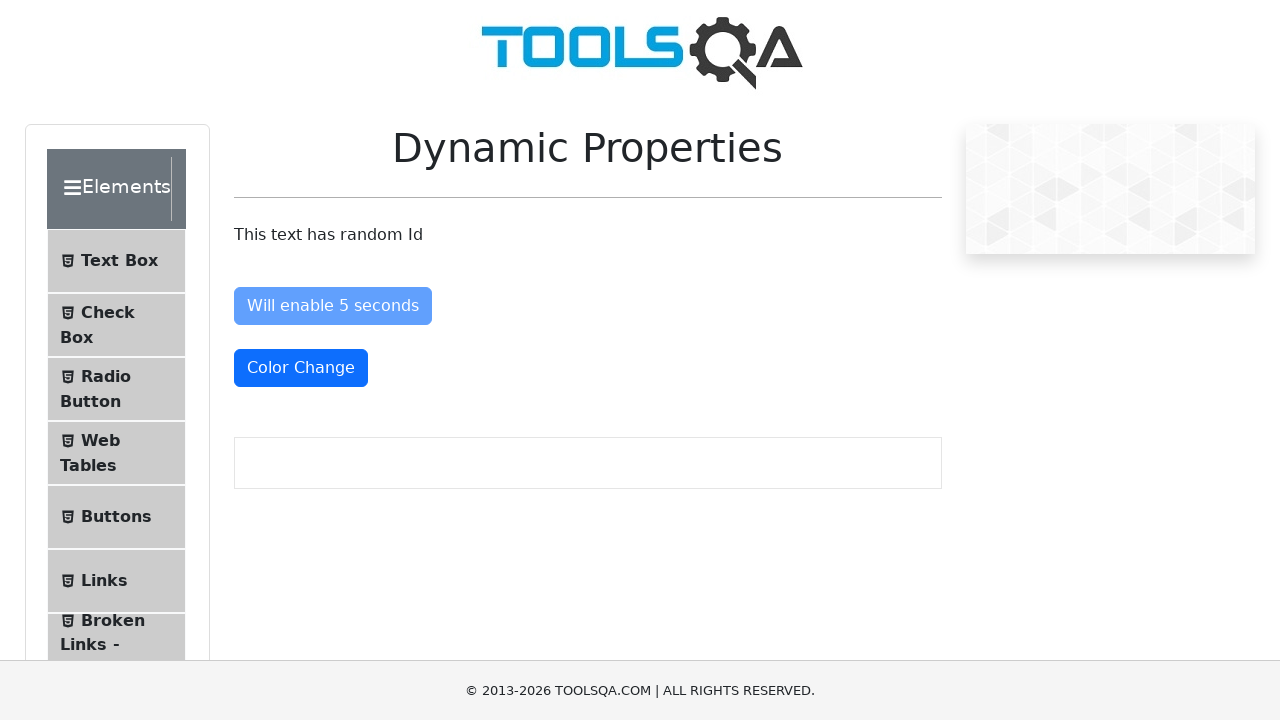

Navigated to dynamic properties test page
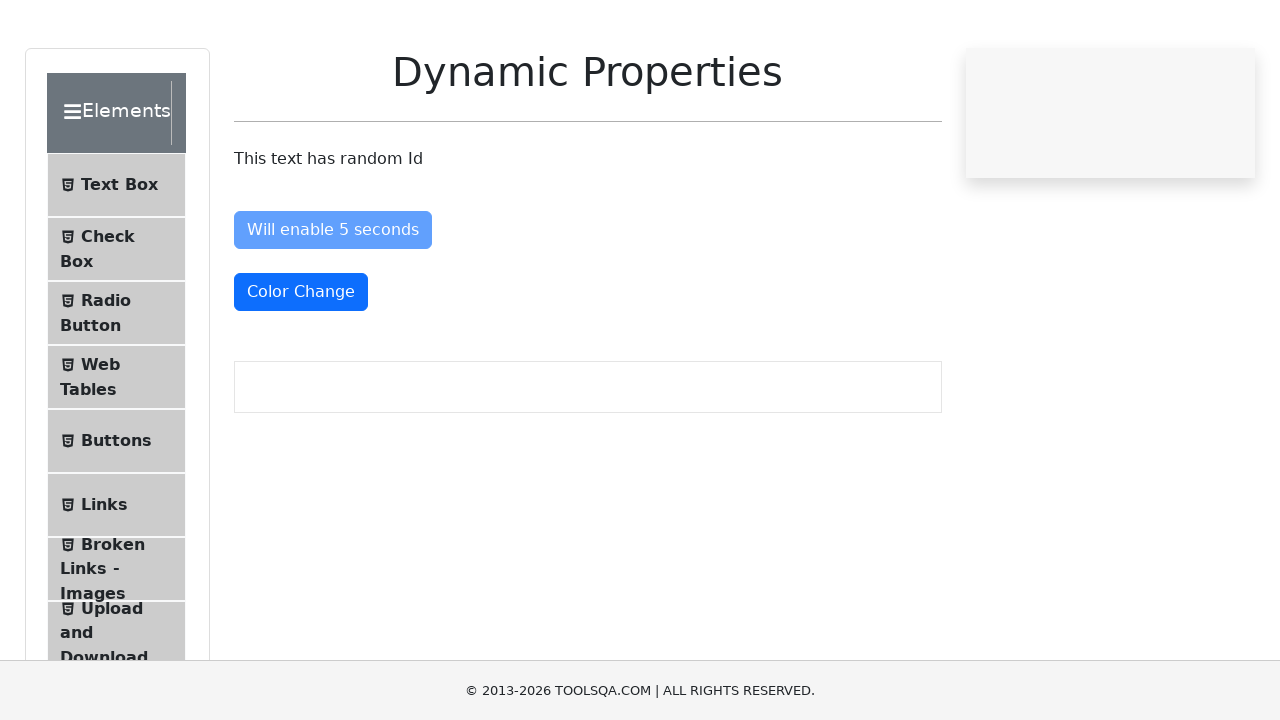

Button #enableAfter became visible
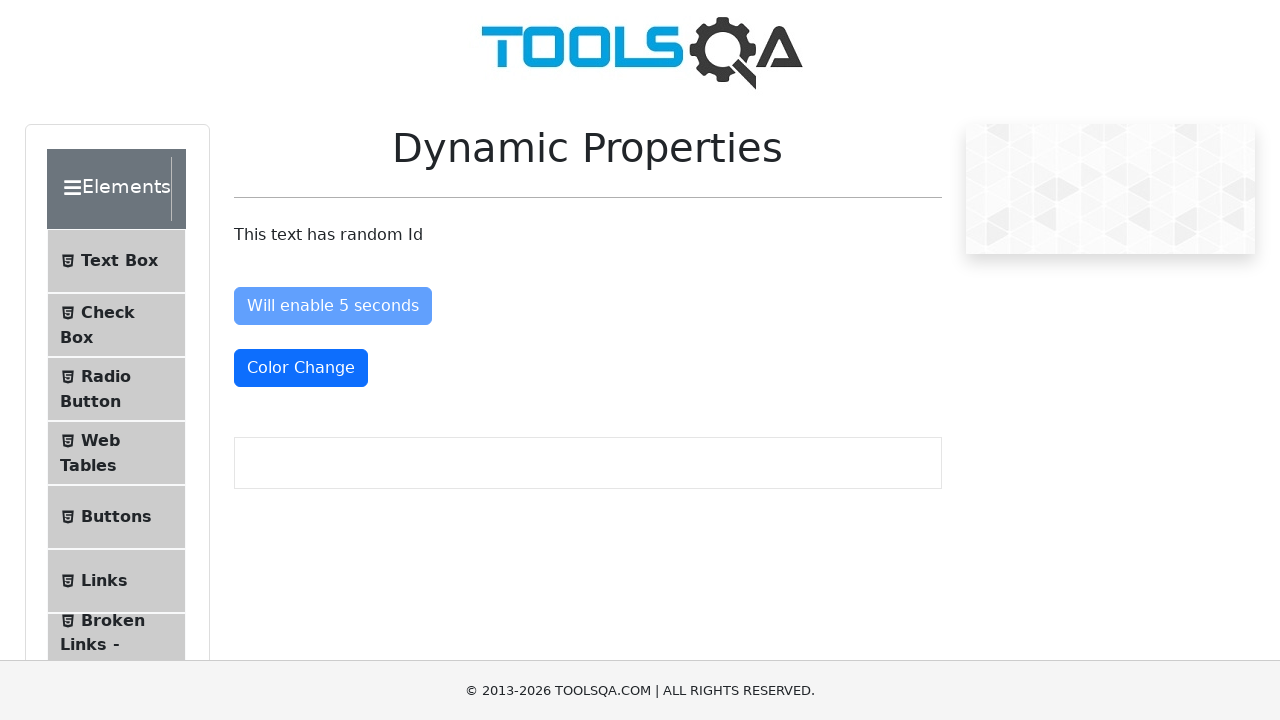

Confirmed button #enableAfter is in visible state
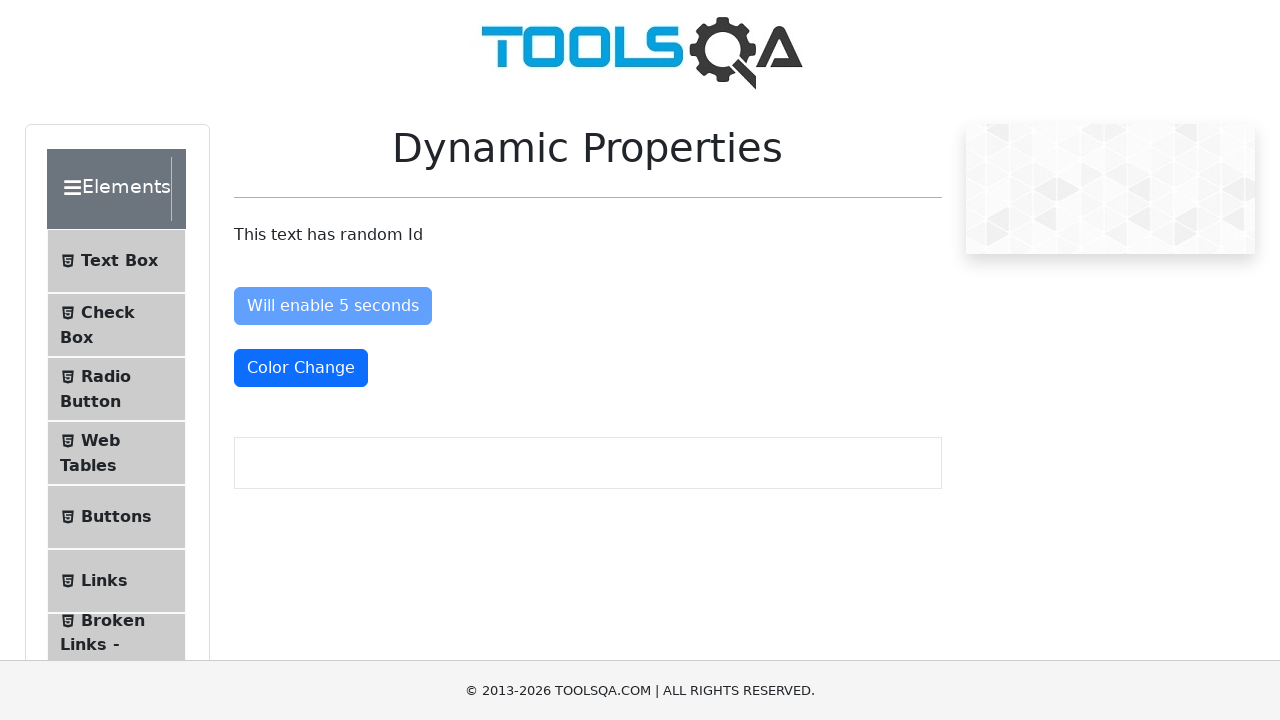

Button #enableAfter is attached to DOM
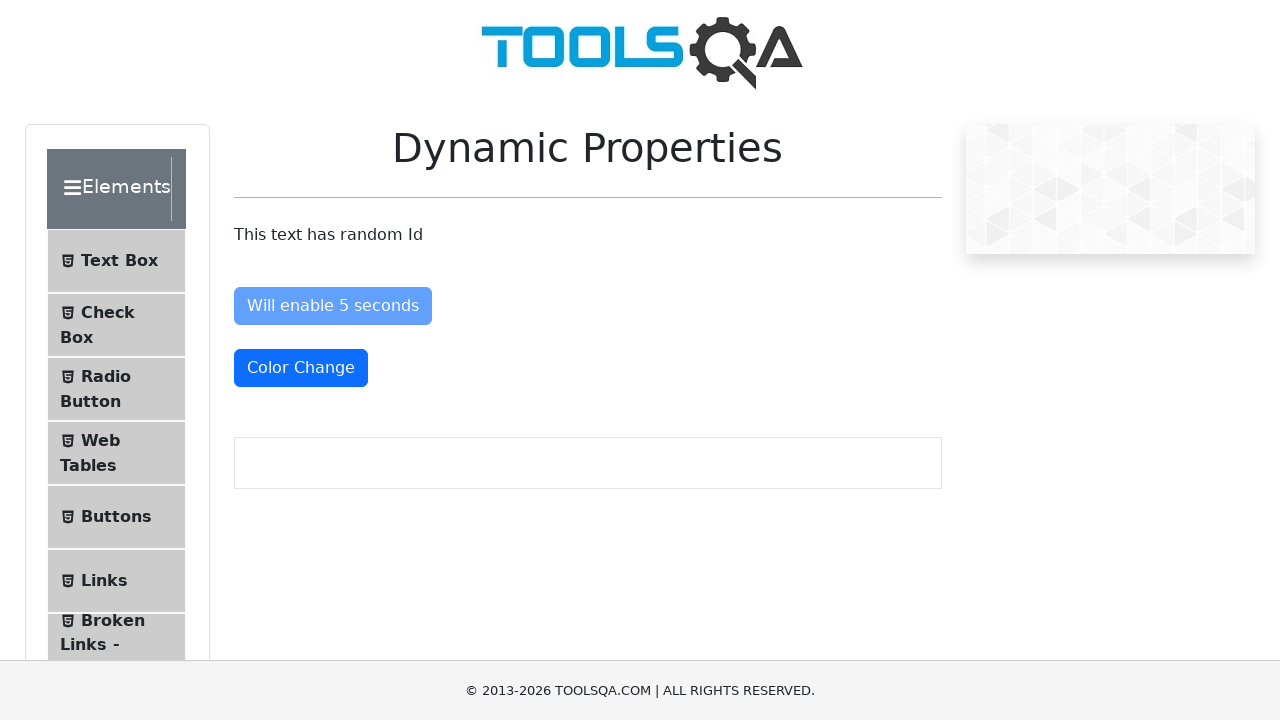

Button #enableAfter is now enabled (disabled property is false)
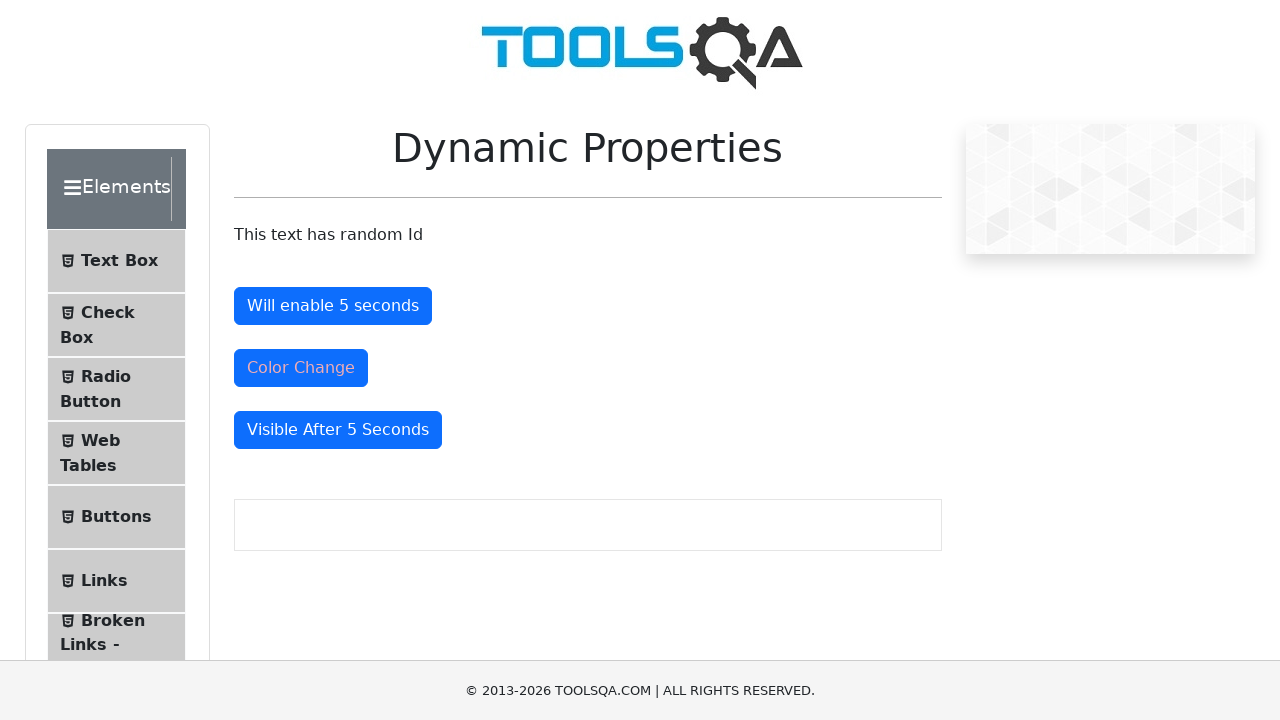

Clicked button #enableAfter to verify it is interactive at (333, 306) on button#enableAfter
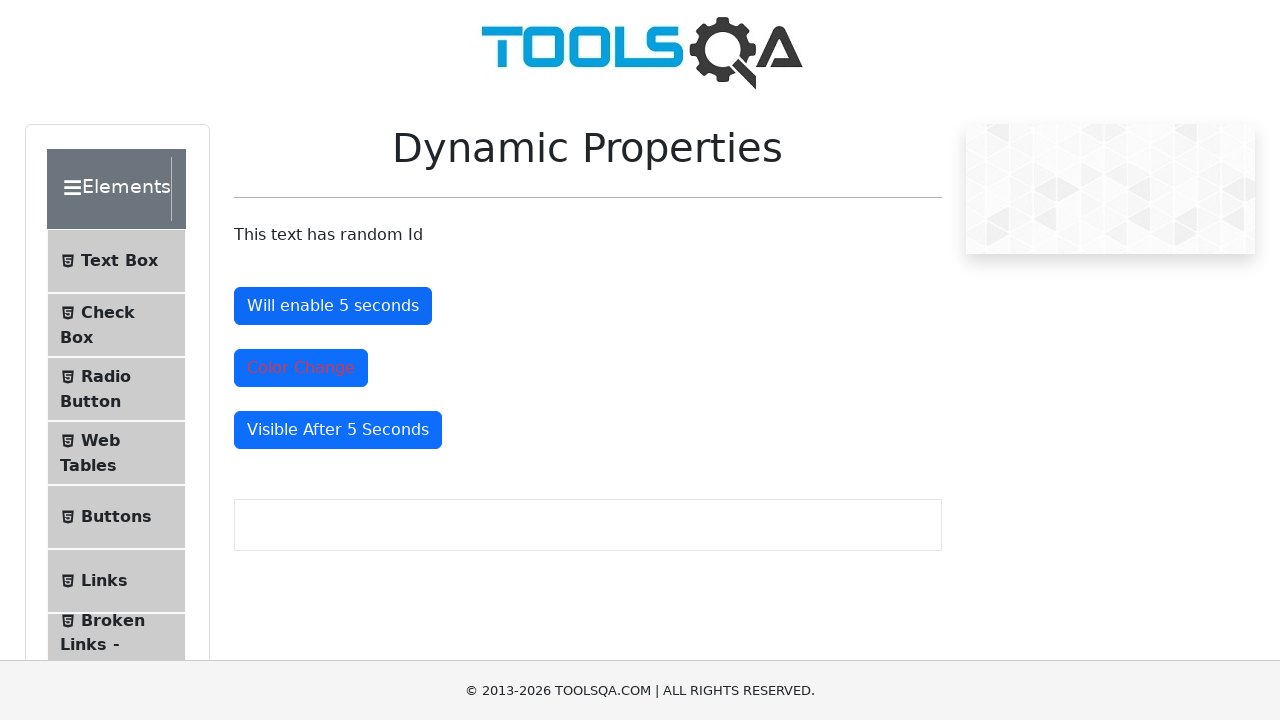

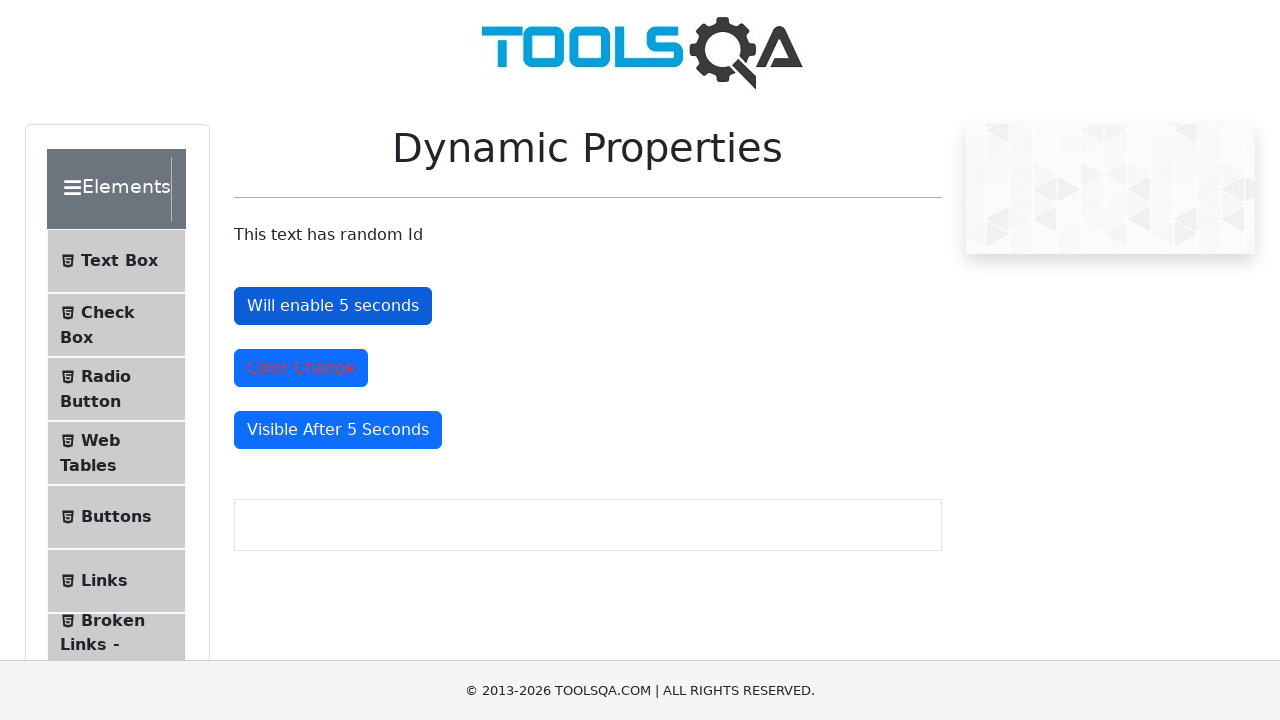